Tests a math problem page by reading two numbers, calculating their sum, selecting the correct answer from a dropdown, and submitting the form

Starting URL: https://suninjuly.github.io/selects1.html

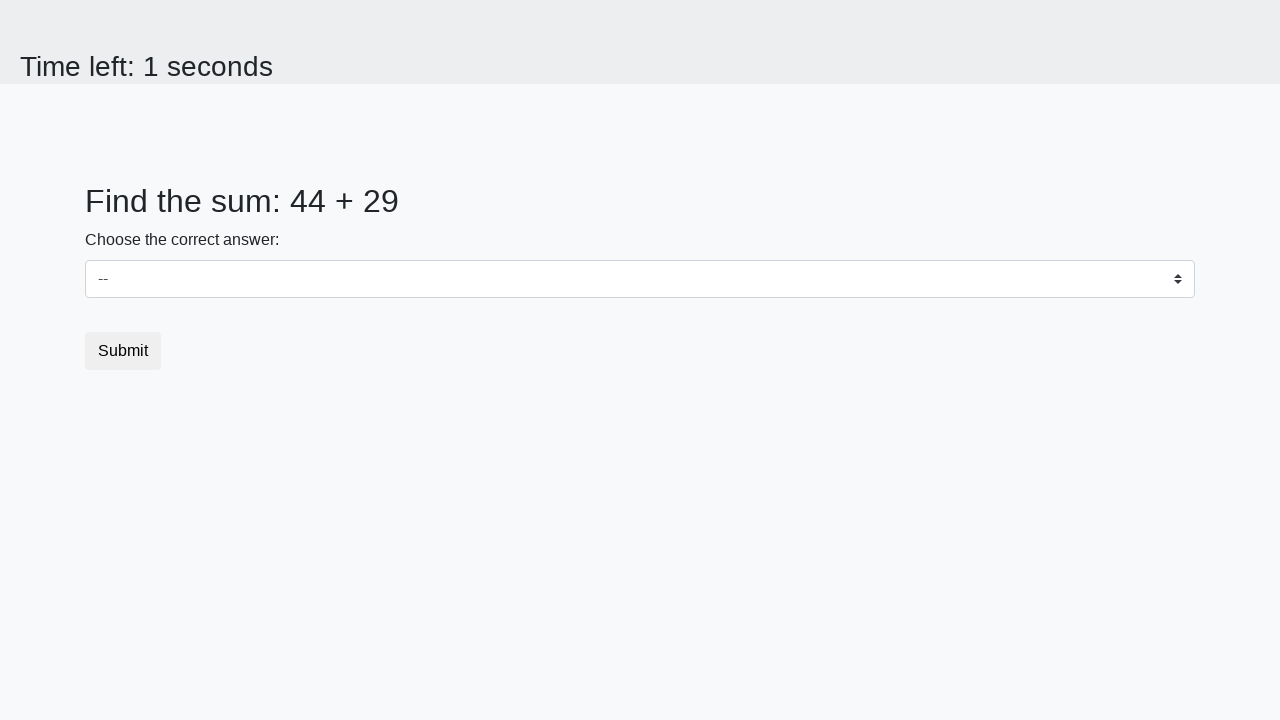

Read first number from page
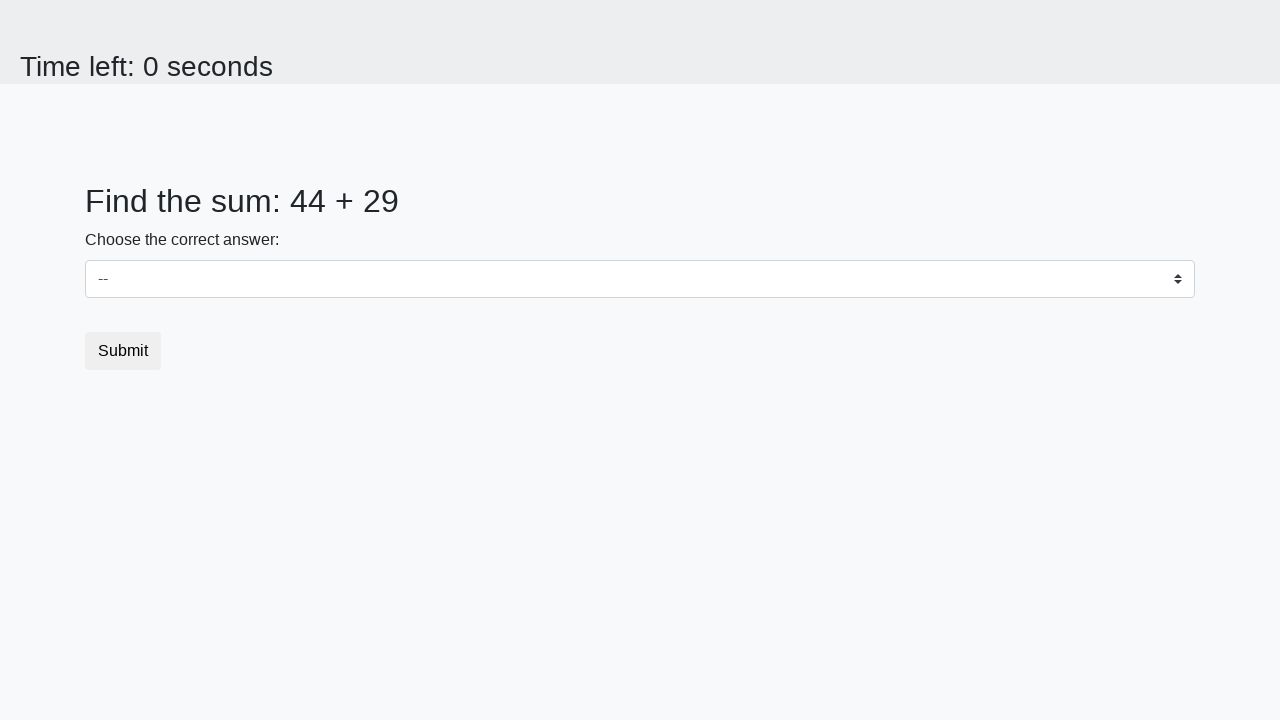

Read second number from page
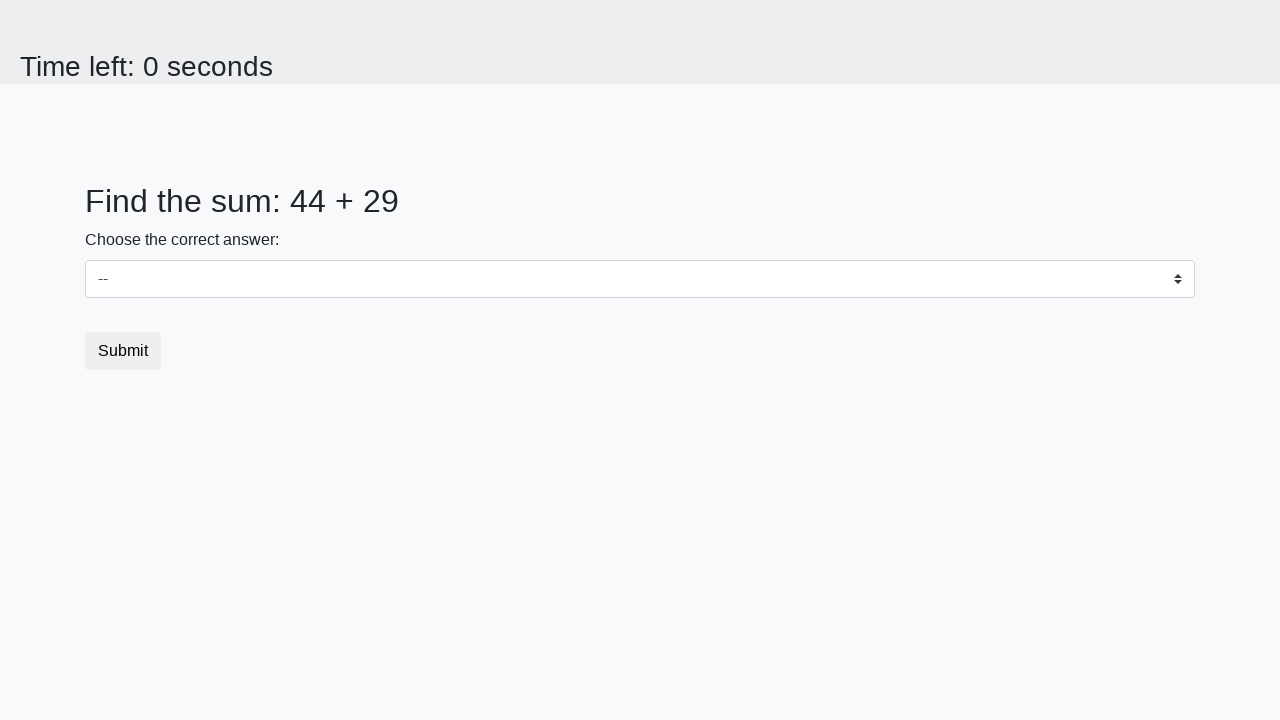

Calculated sum: 44 + 29 = 73
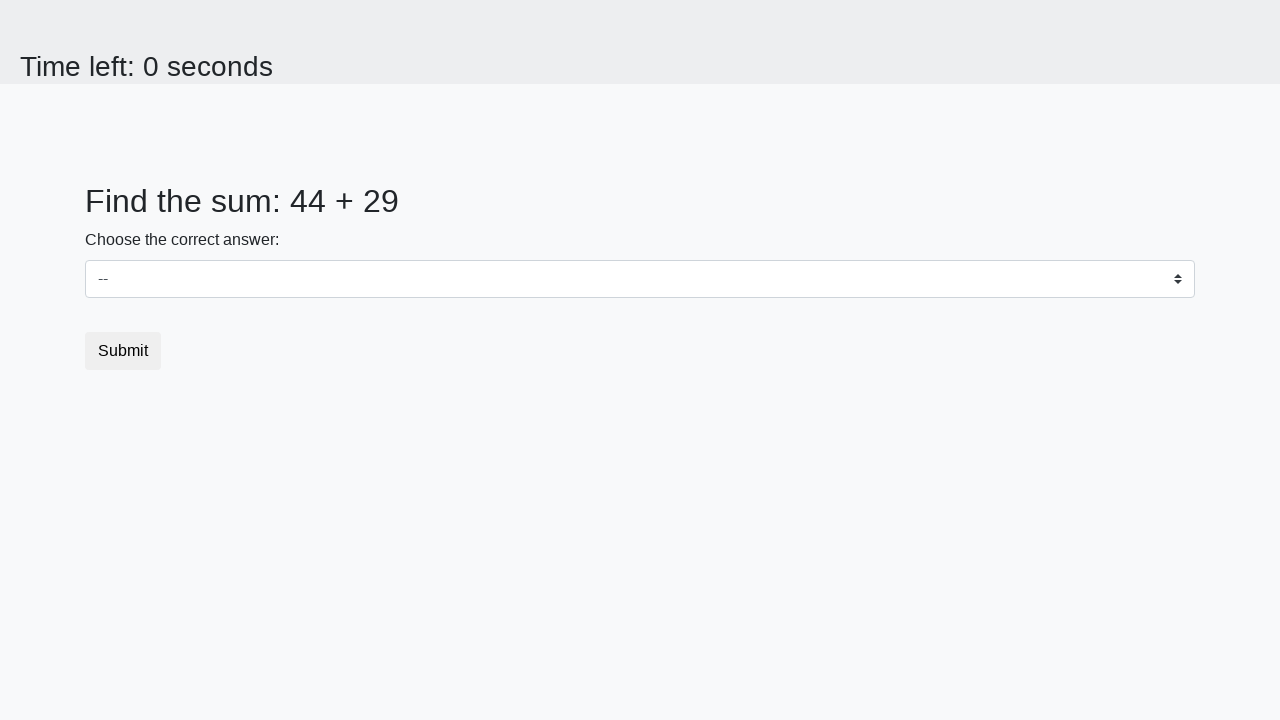

Selected correct answer '73' from dropdown on #dropdown
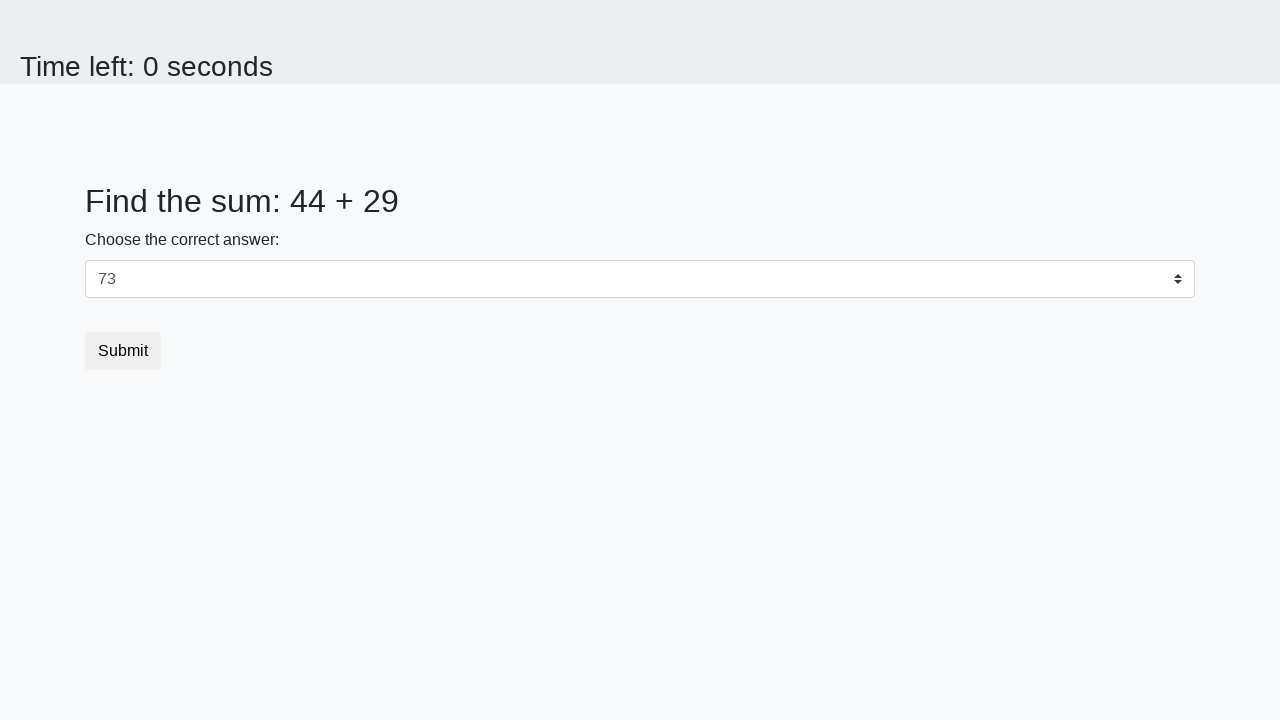

Clicked submit button to submit the form at (123, 351) on button[type='submit']
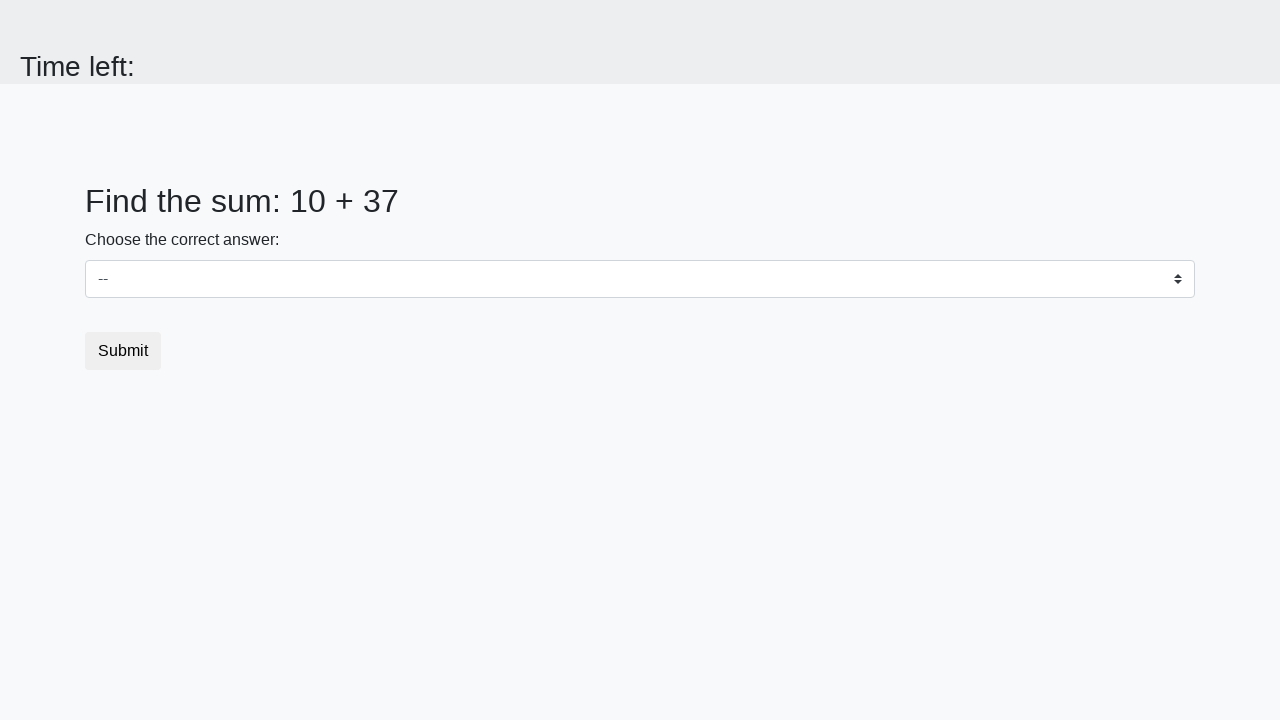

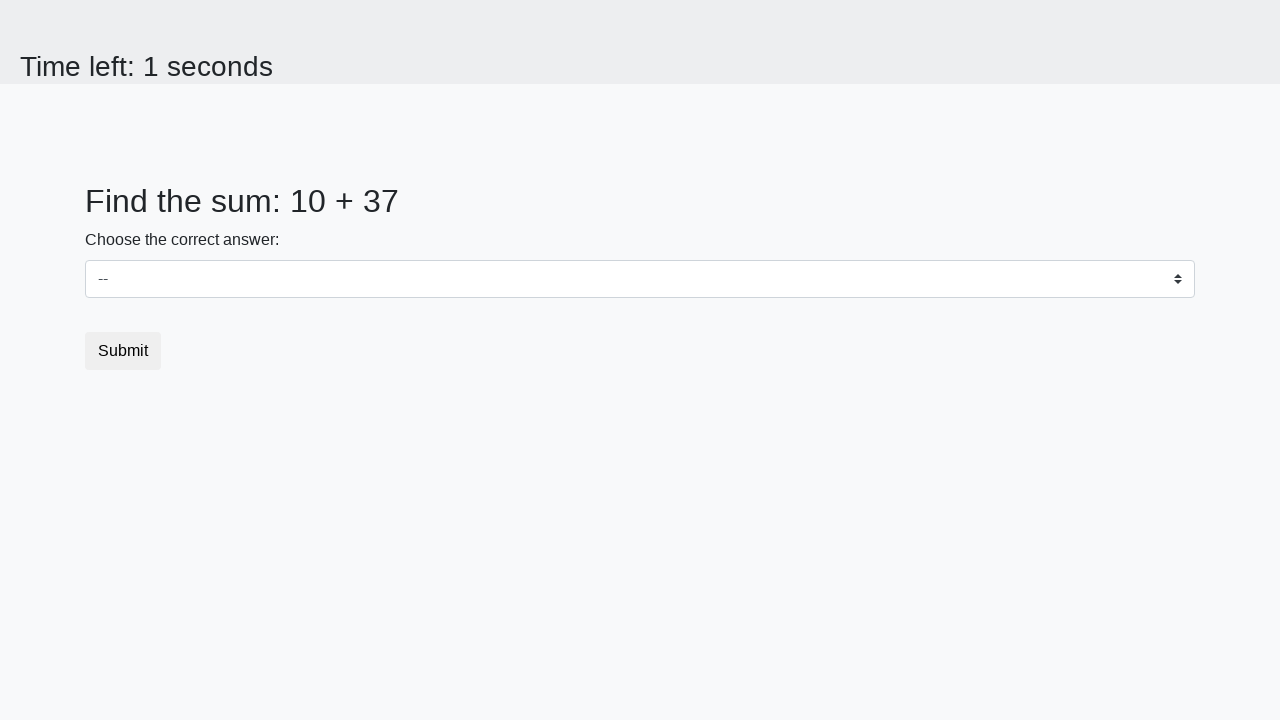